Tests a registration form by filling in personal information fields (name, email, phone, address), selecting gender, checking day checkboxes, choosing dropdown options for country/colors/animals, and selecting dates from a date picker.

Starting URL: https://testautomationpractice.blogspot.com/

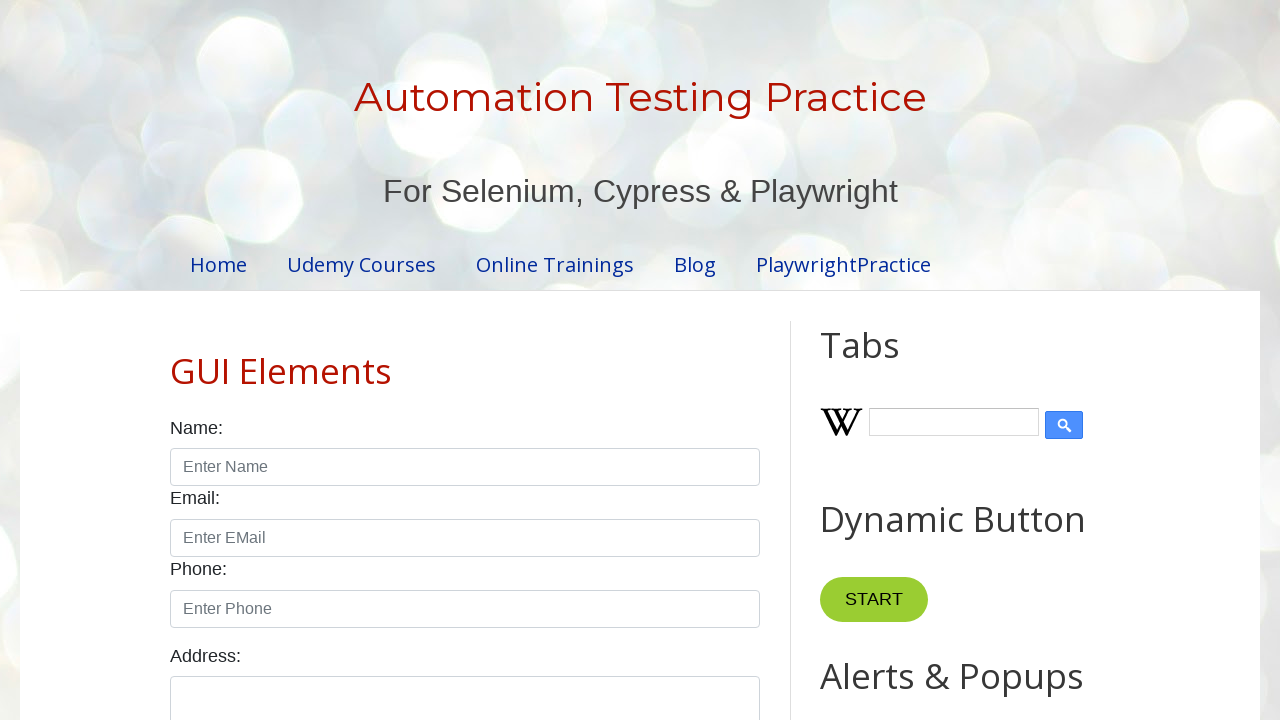

Filled name field with 'Omkar Kadam' on #name
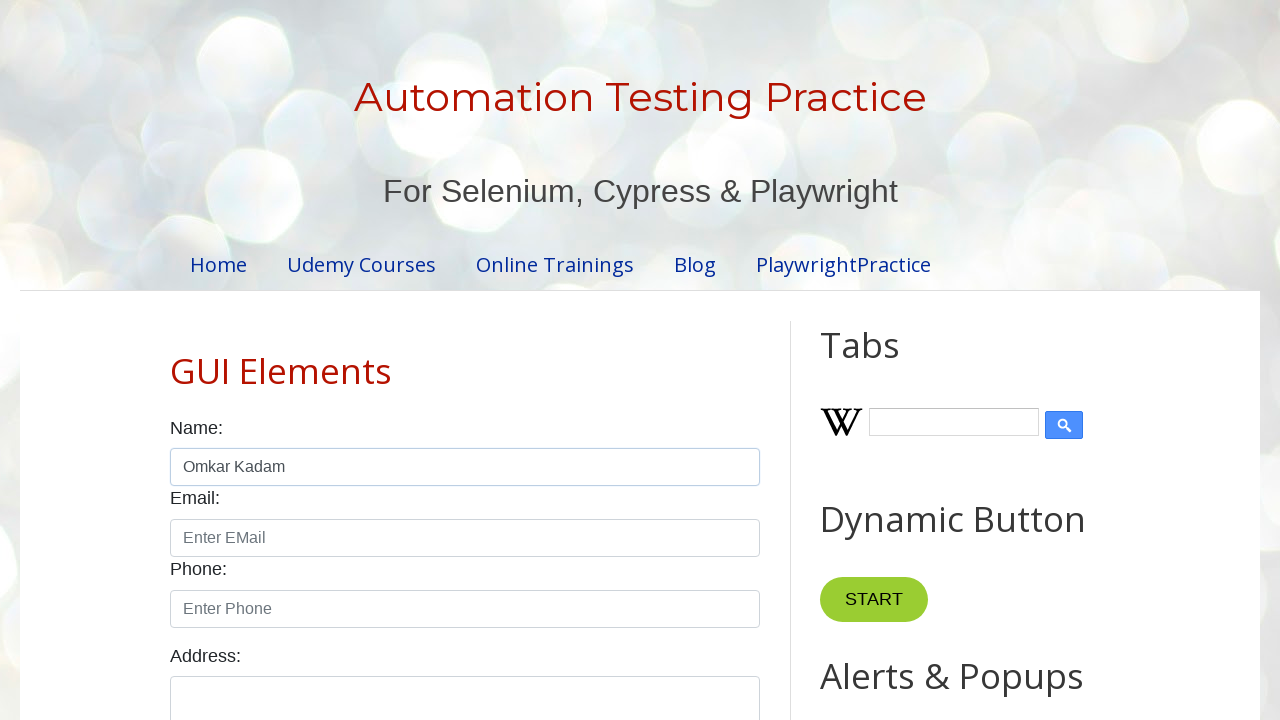

Filled email field with 'omkarkadam058@gmail.com' on #email
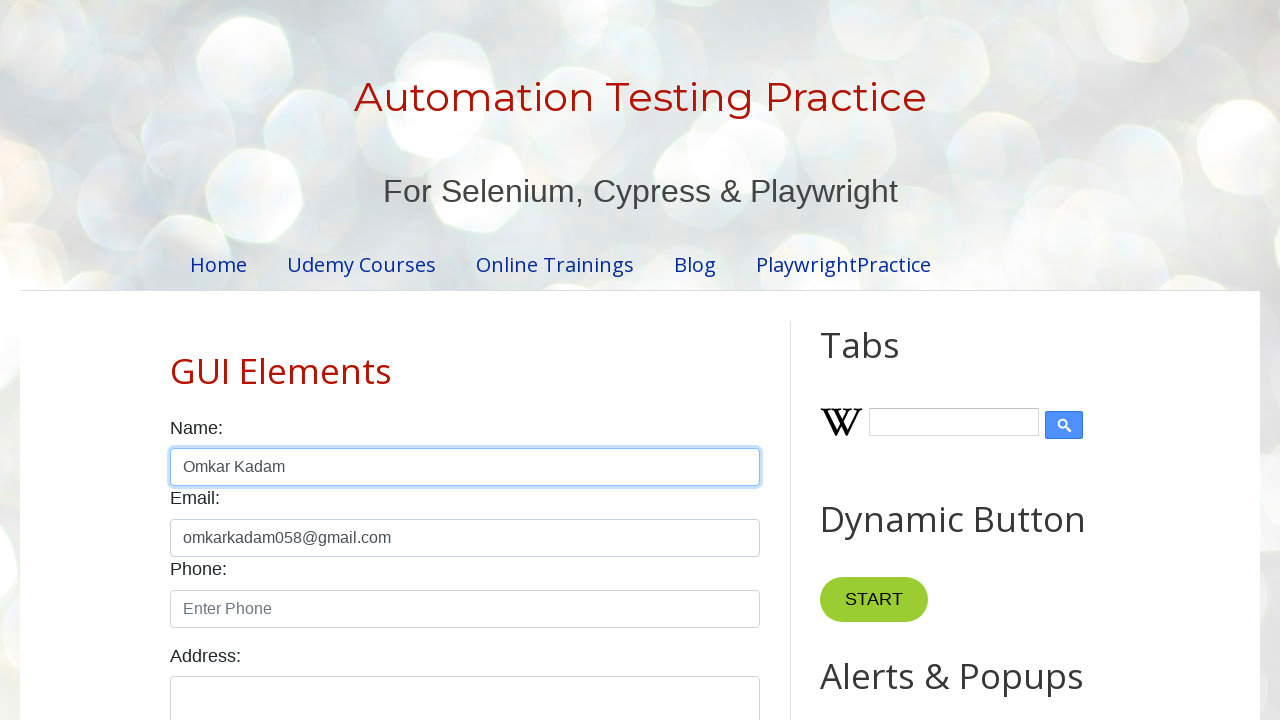

Filled phone field with '9284326684' on #phone
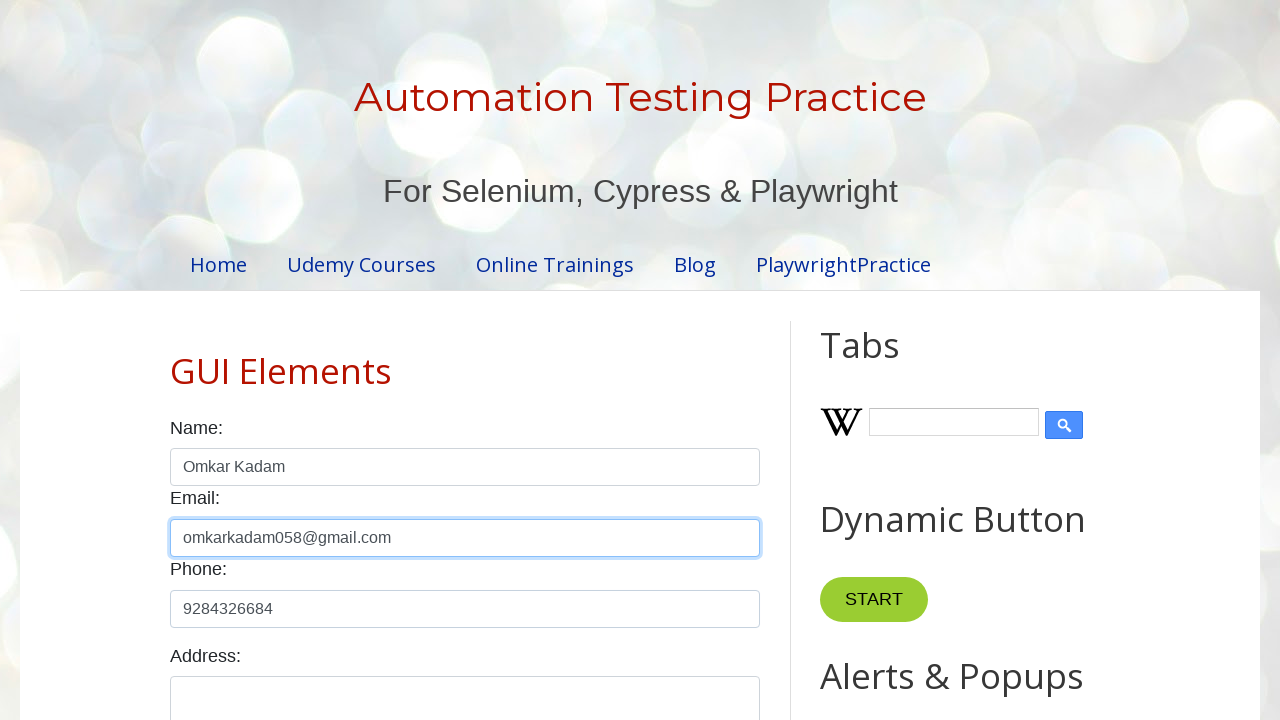

Filled address textarea with 'Post, Turbhe, Tal - Poladpur, Dist- Raigad' on #textarea
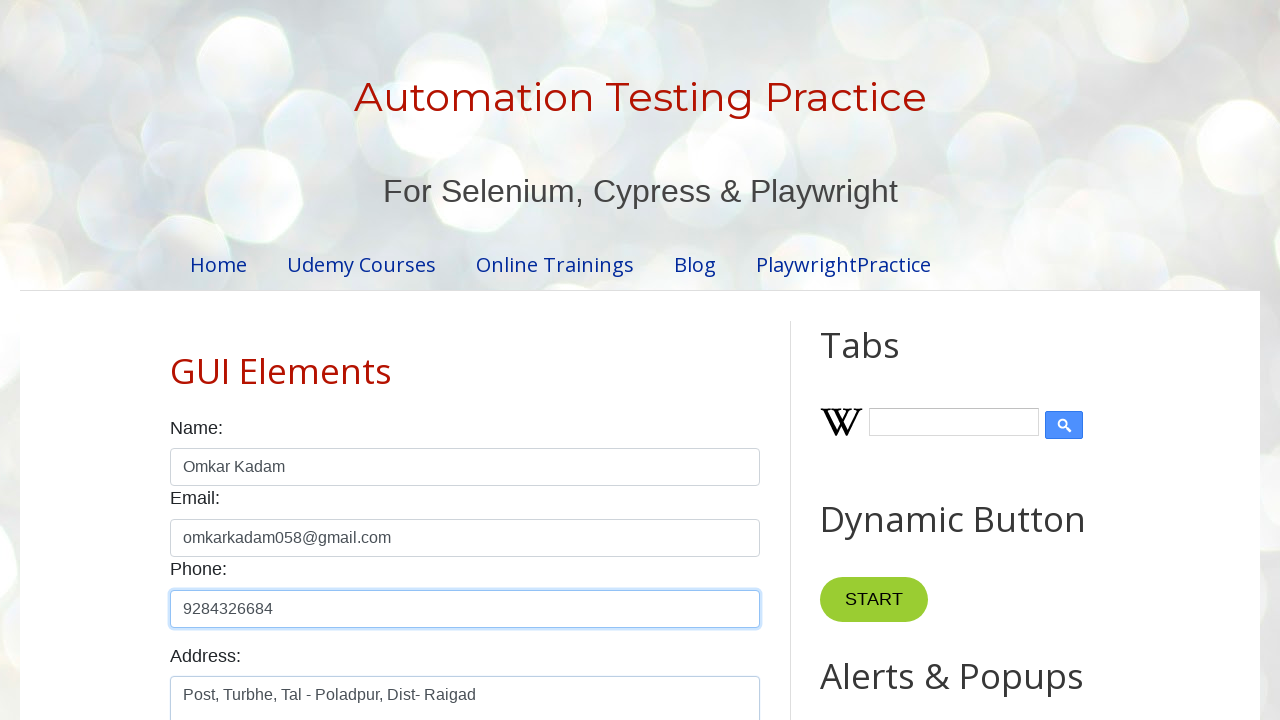

Selected male gender radio button at (176, 360) on #male
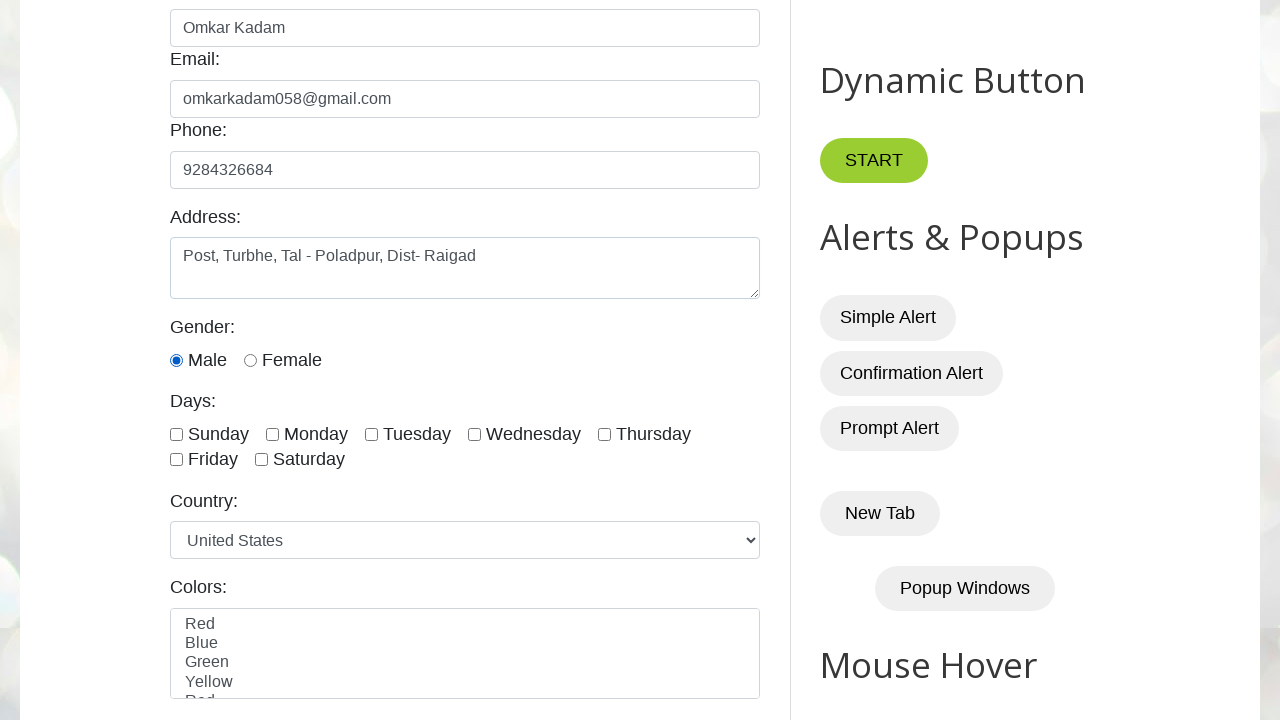

Checked Monday checkbox at (272, 434) on #monday
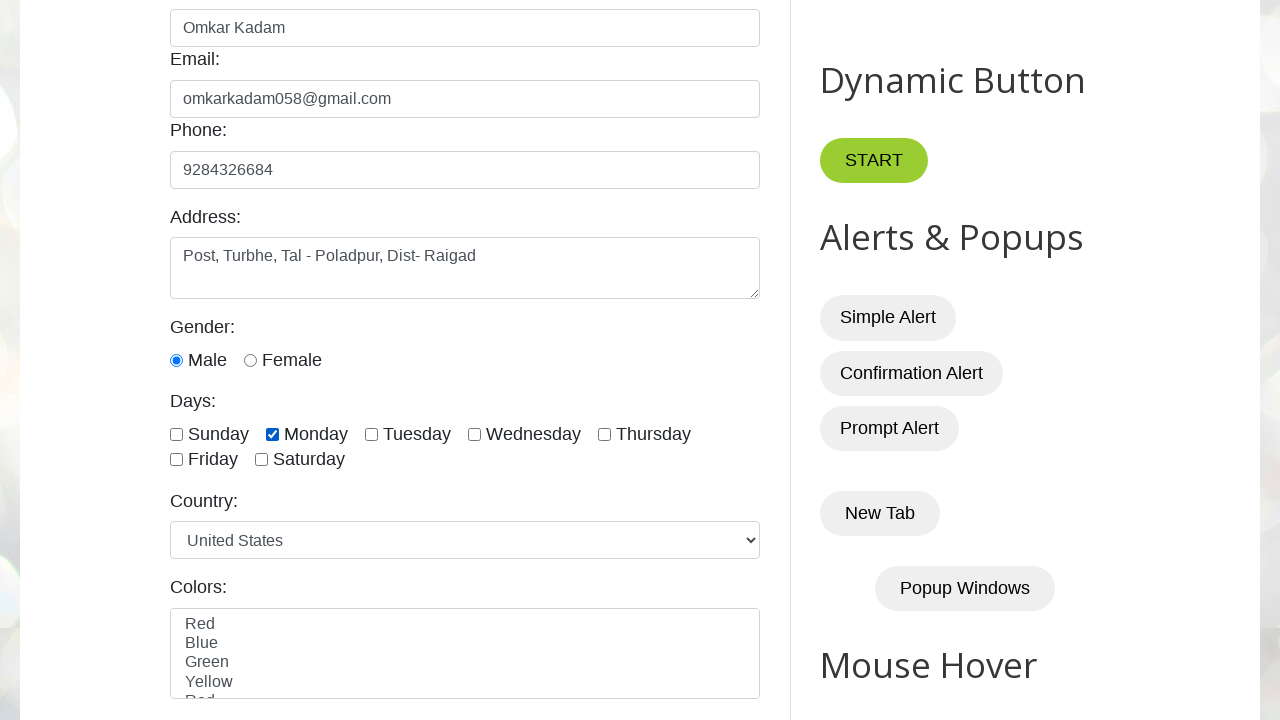

Checked Tuesday checkbox at (372, 434) on #tuesday
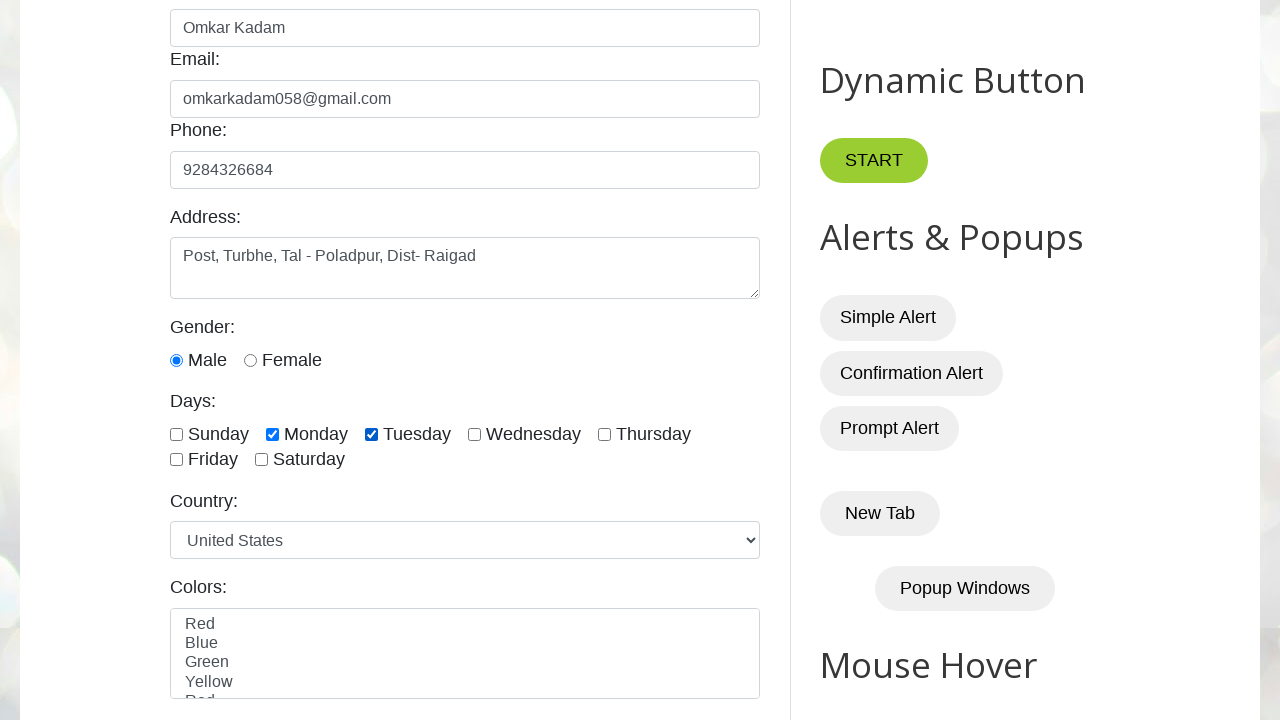

Checked Thursday checkbox at (604, 434) on #thursday
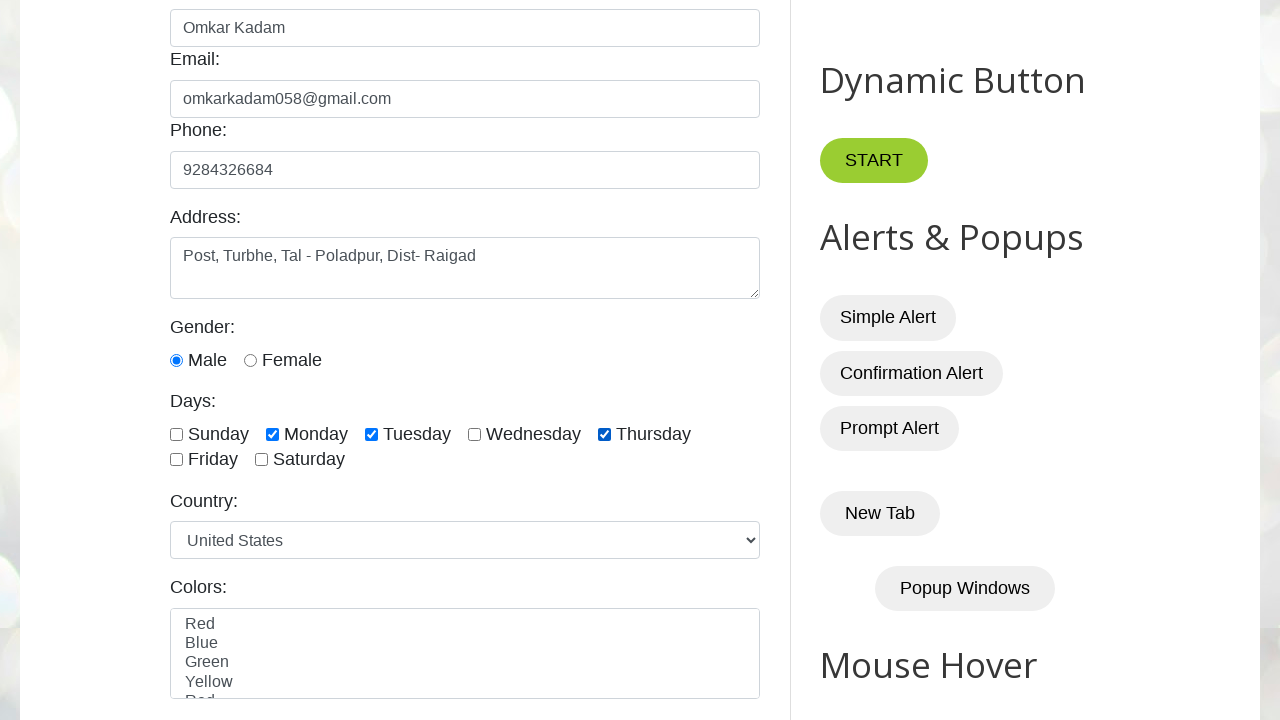

Checked Friday checkbox at (176, 460) on #friday
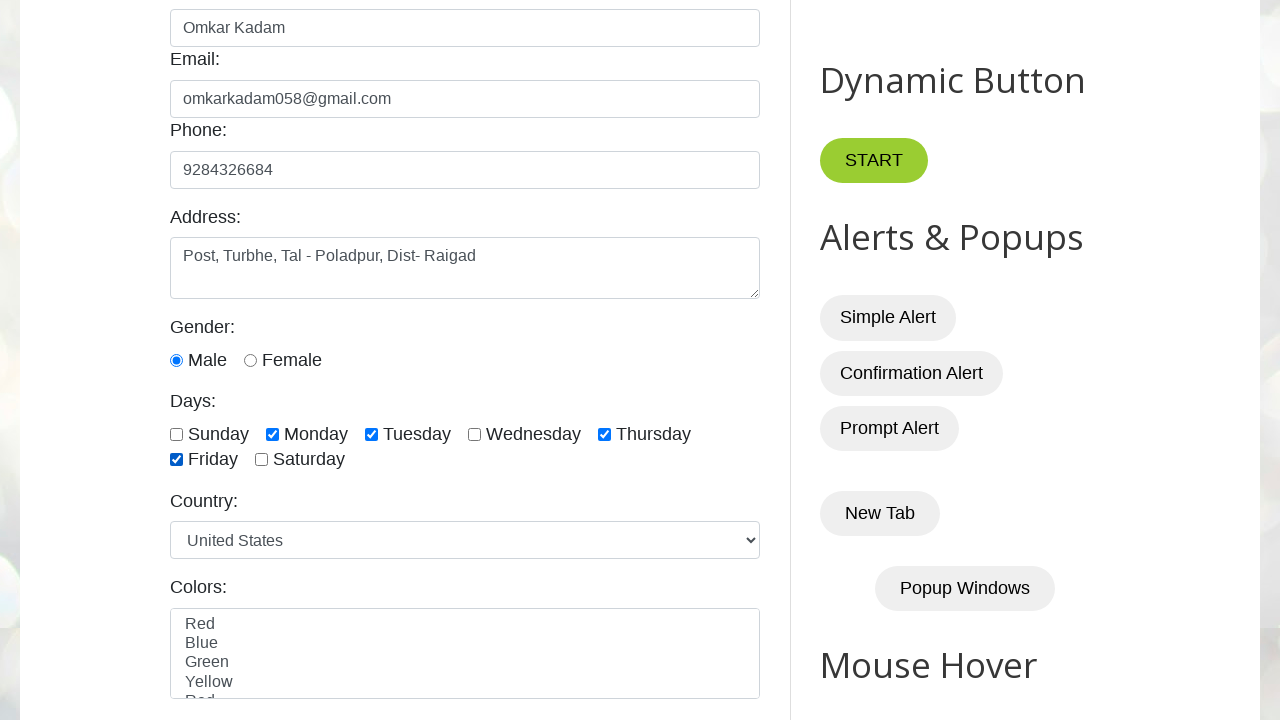

Checked Saturday checkbox at (262, 460) on #saturday
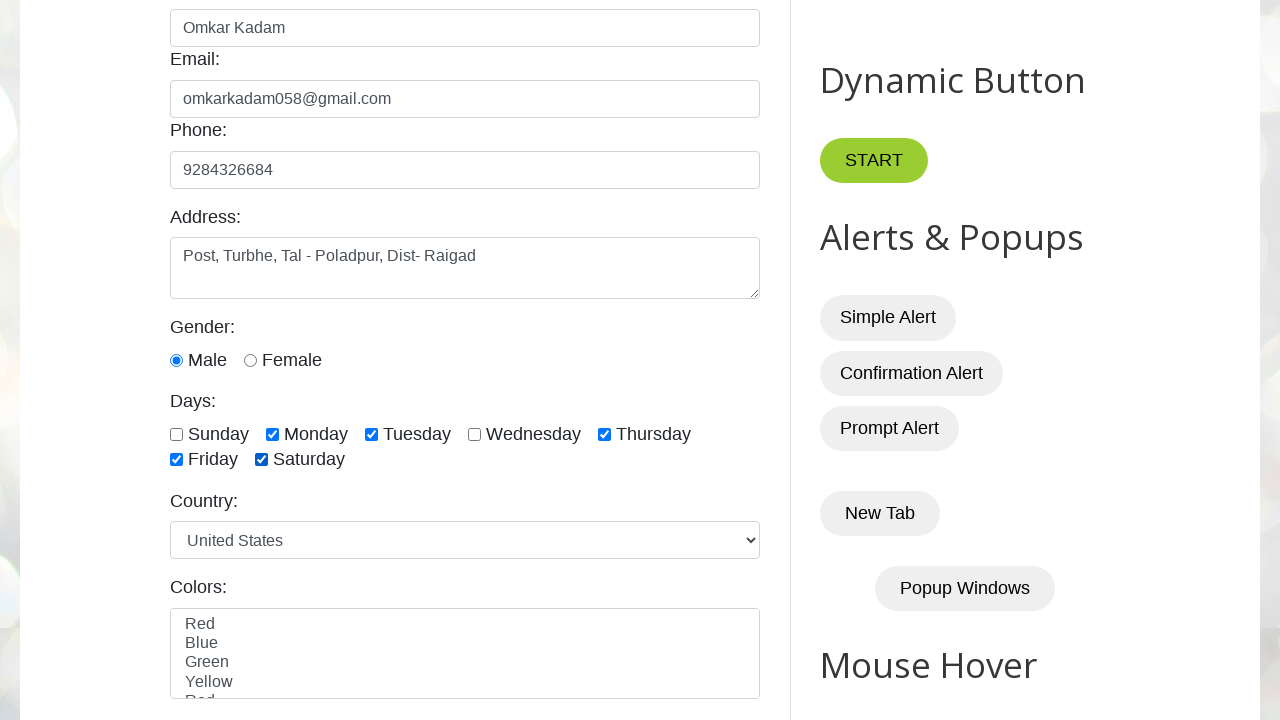

Selected 'India' from country dropdown on #country
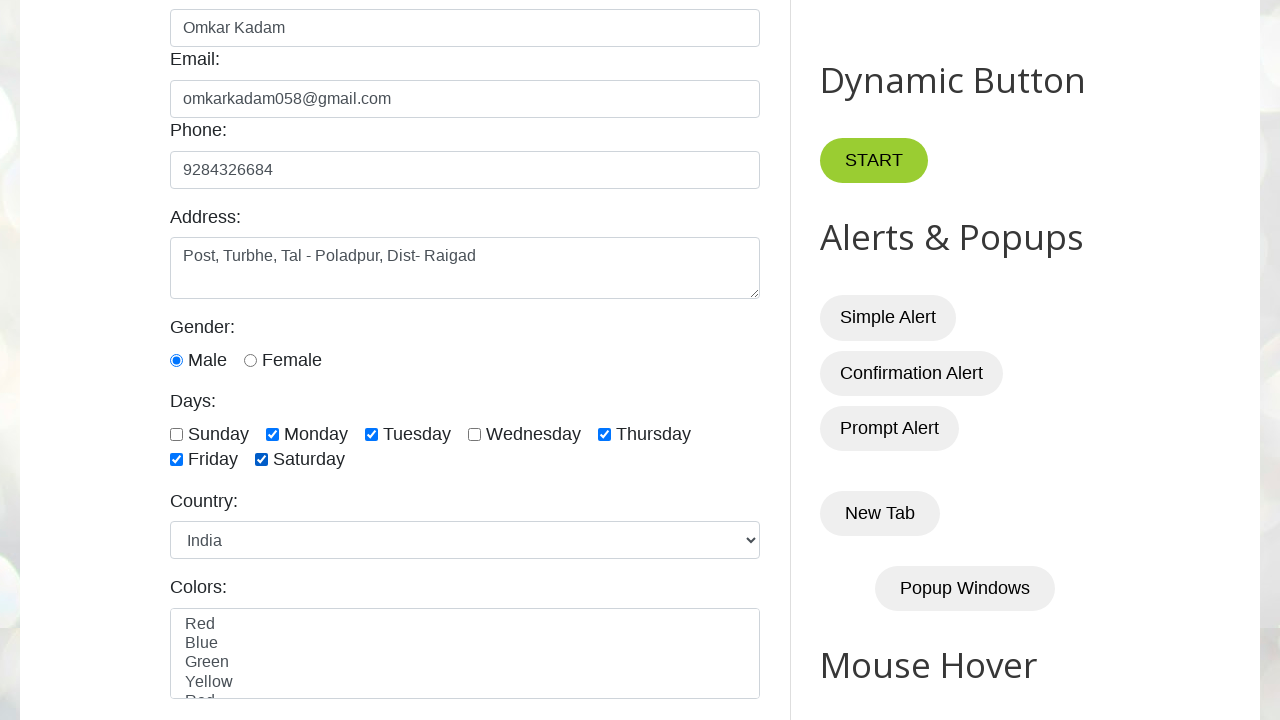

Selected 'Blue' from colors dropdown on #colors
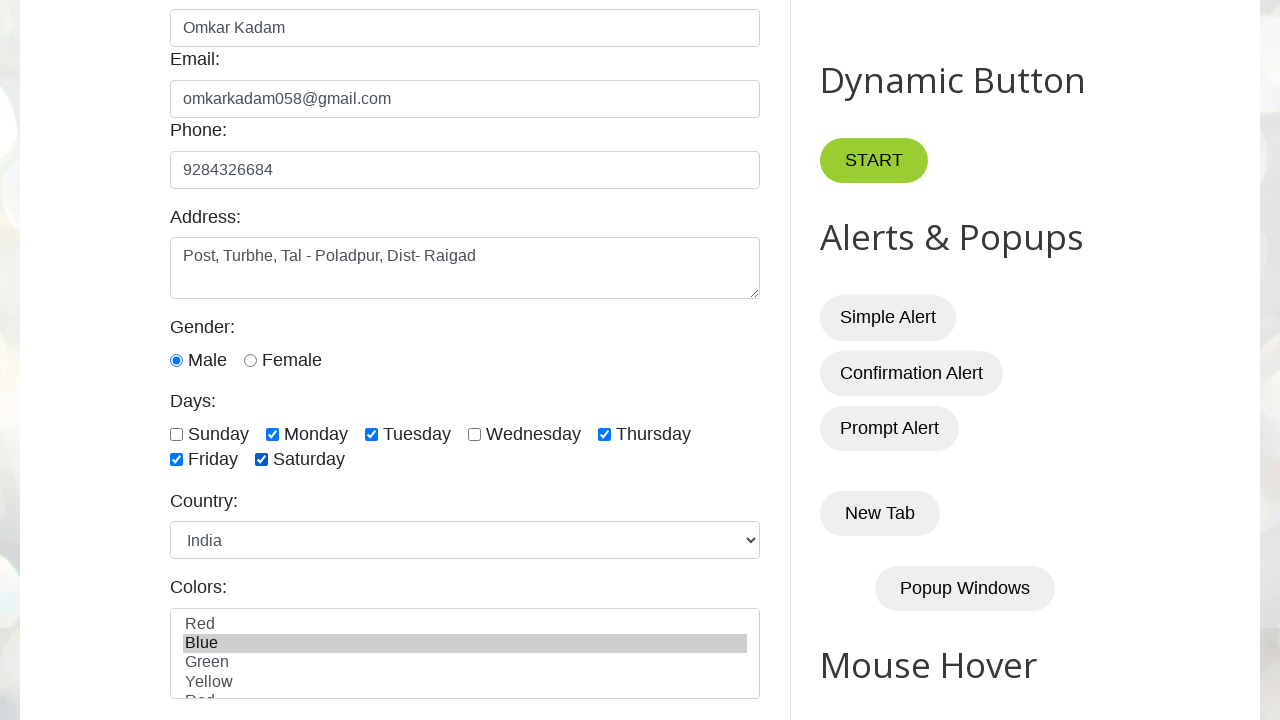

Selected 'Dog' from animals dropdown on #animals
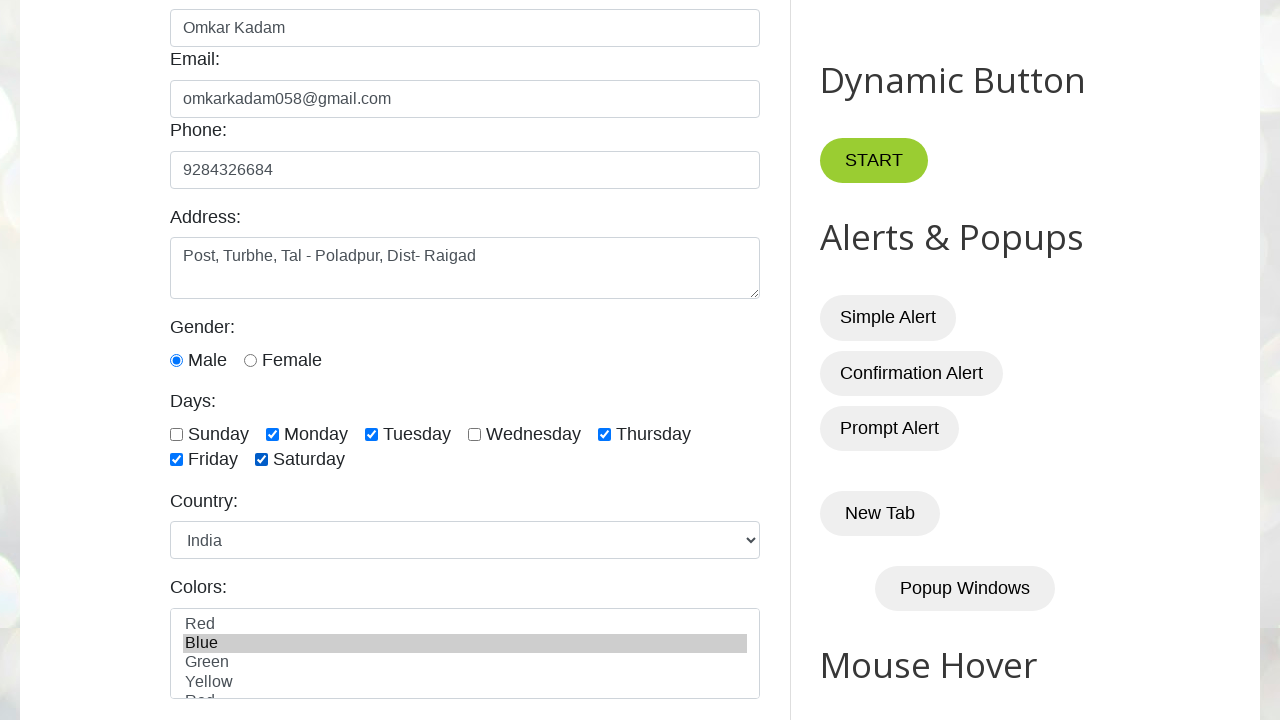

Filled datepicker field with '01/01/2023' on #datepicker
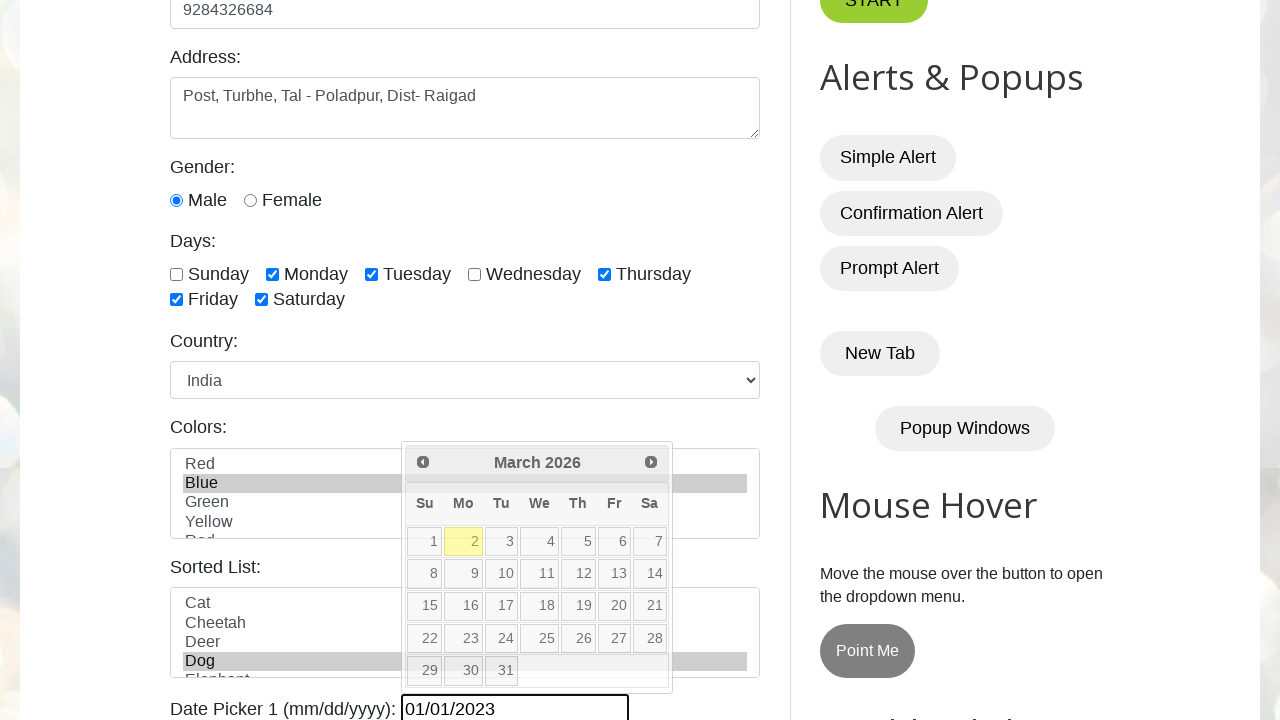

Clicked on date picker field to open calendar at (520, 360) on #txtDate
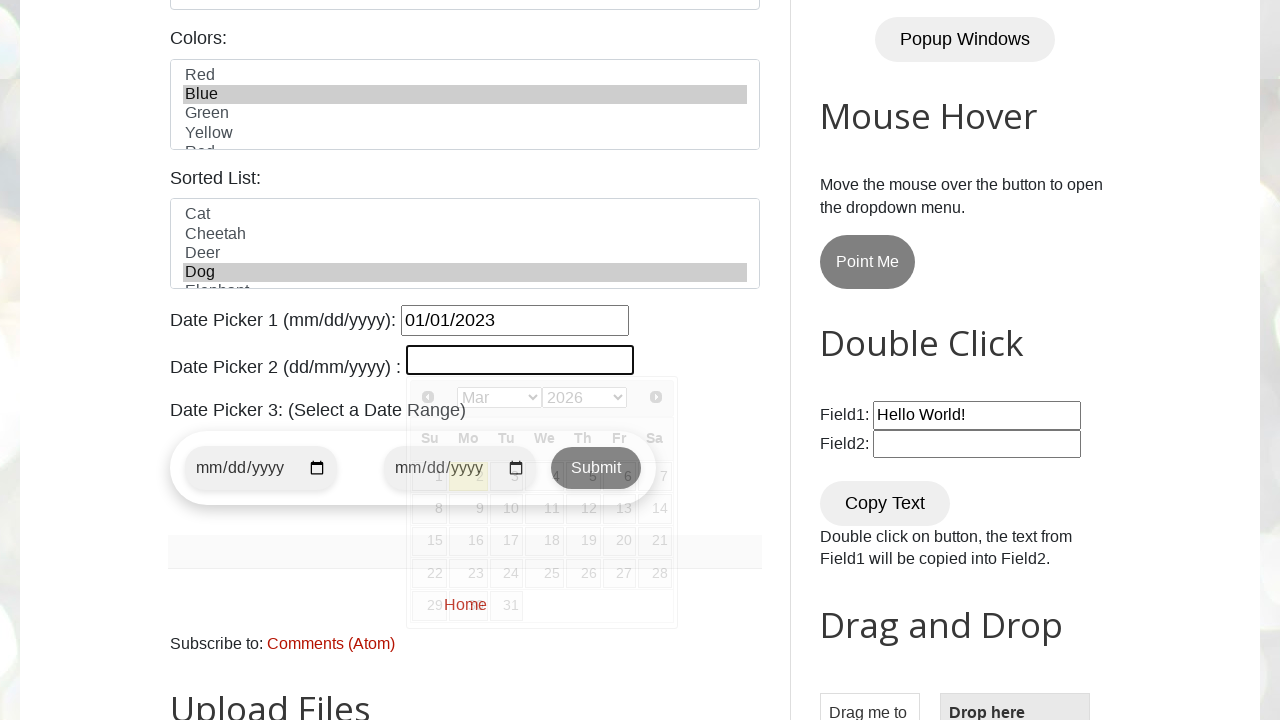

Selected year '2020' from date picker on .ui-datepicker-year
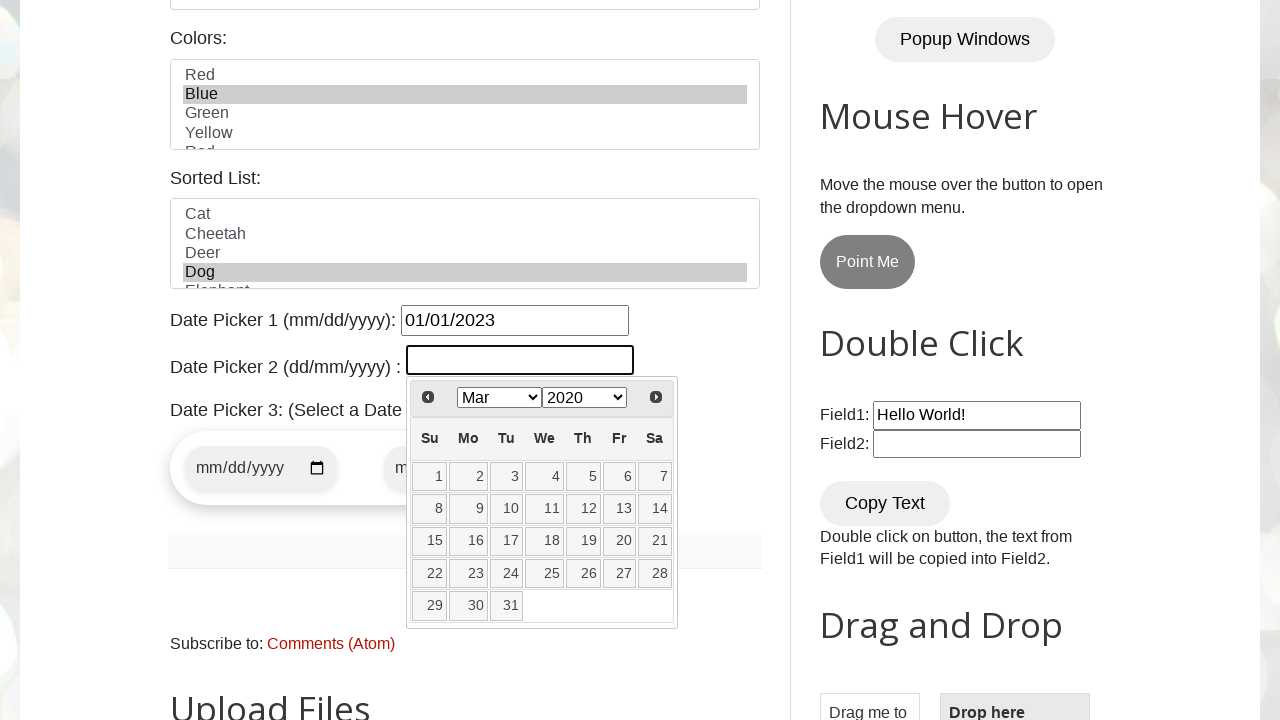

Selected month 'Oct' from date picker on .ui-datepicker-month
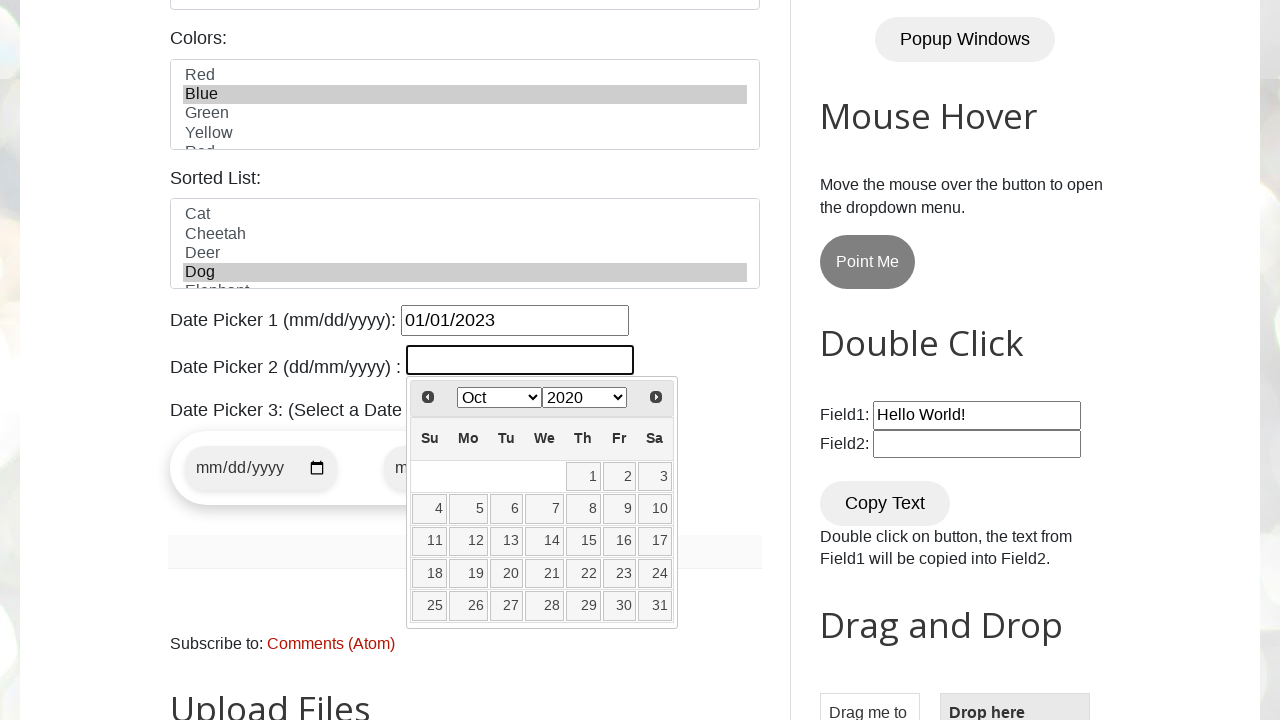

Selected date 16th from calendar at (619, 541) on xpath=//table[contains(@class,'ui-datepicker-calendar')]//tbody/tr[3]/td[6]/a
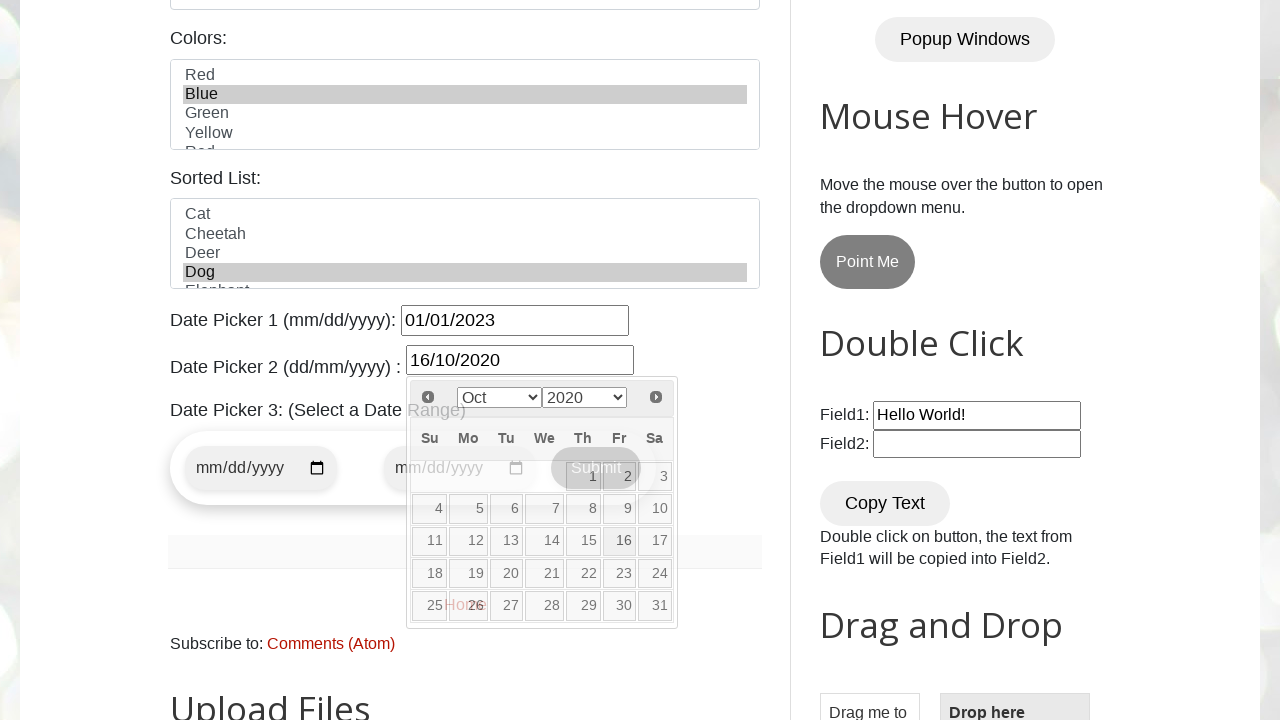

Waited 1 second for form to update
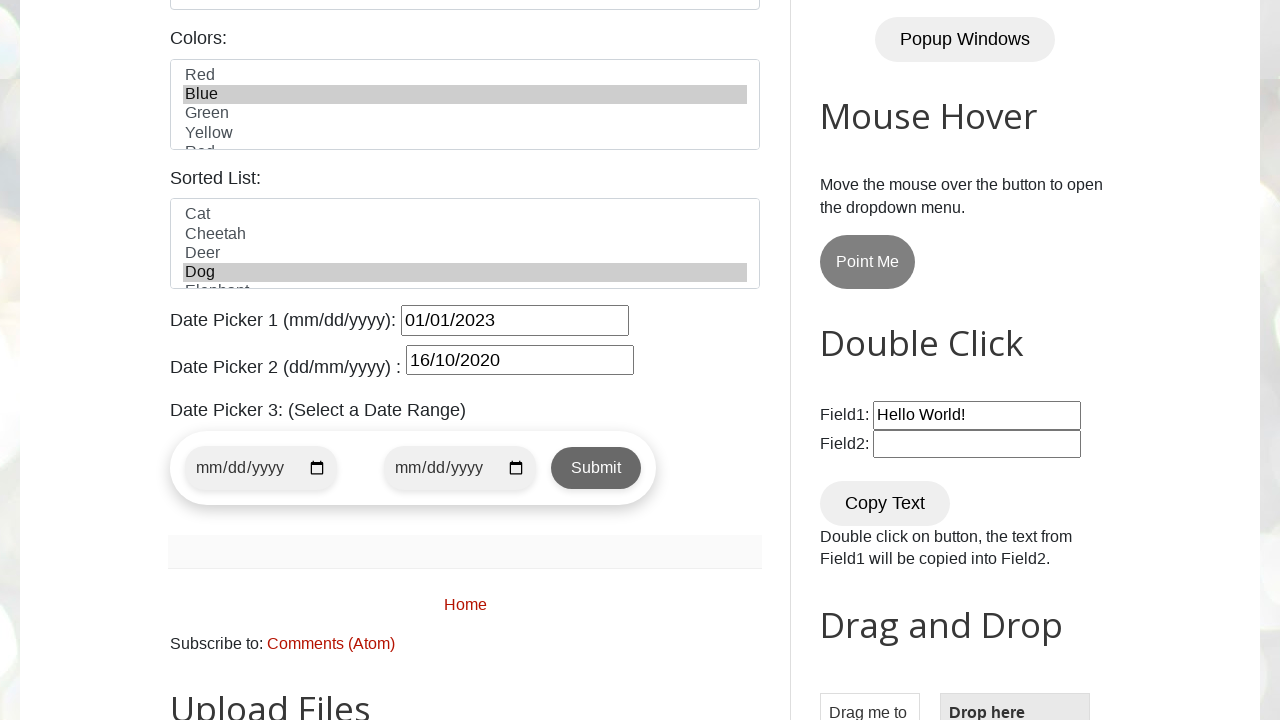

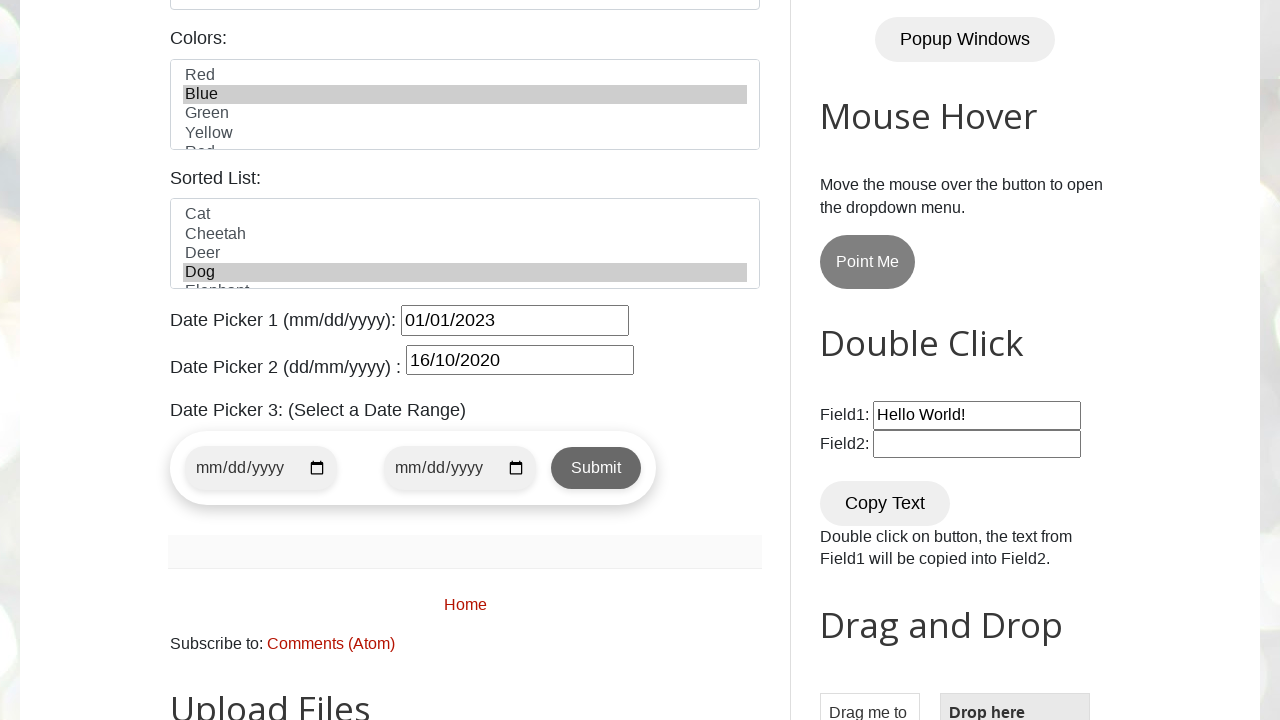